Tests drag and drop functionality on the jQuery UI droppable demo page by dragging a source element onto a destination drop zone within an iframe

Starting URL: https://jqueryui.com/droppable/

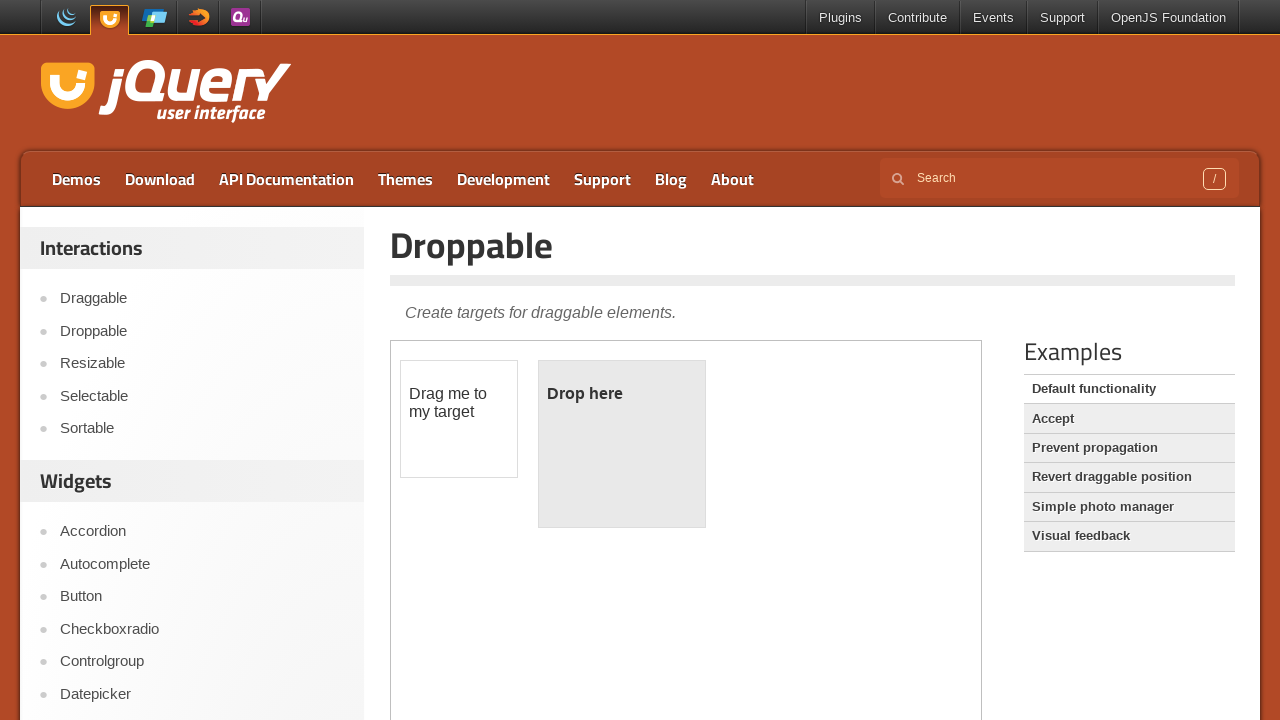

Located the first iframe on the jQuery UI droppable demo page
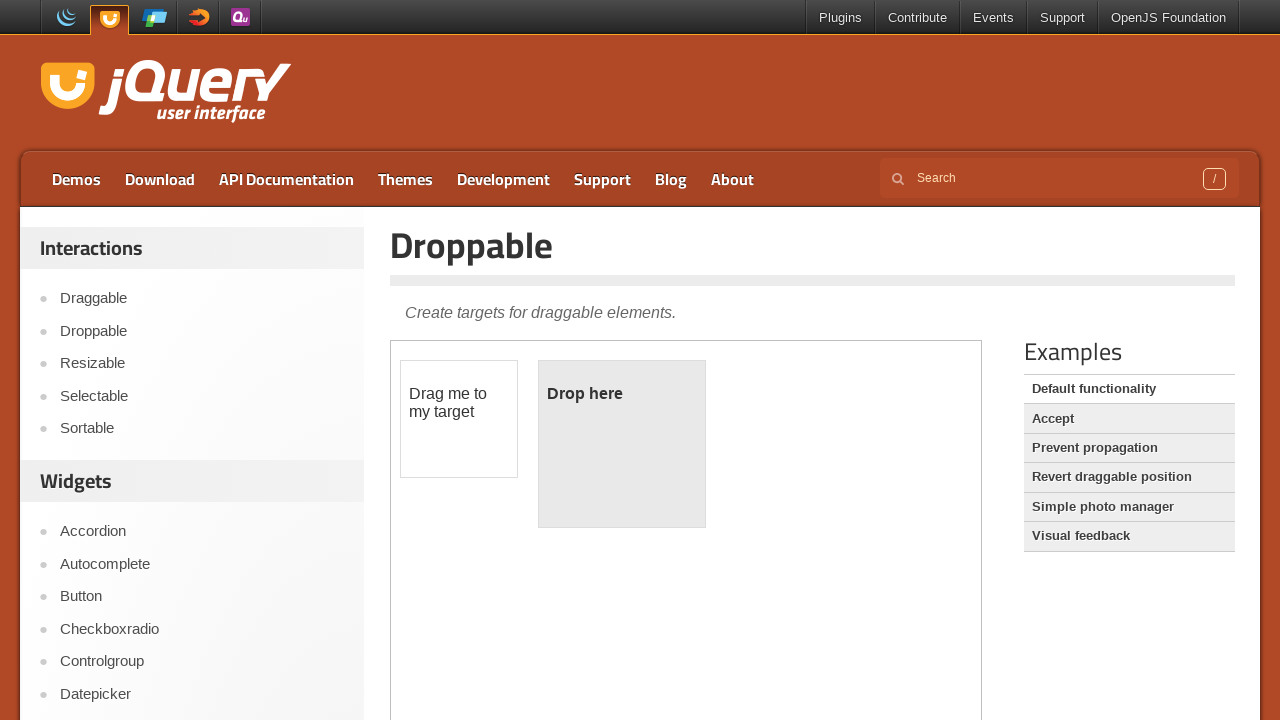

Located the draggable source element (#draggable) within the iframe
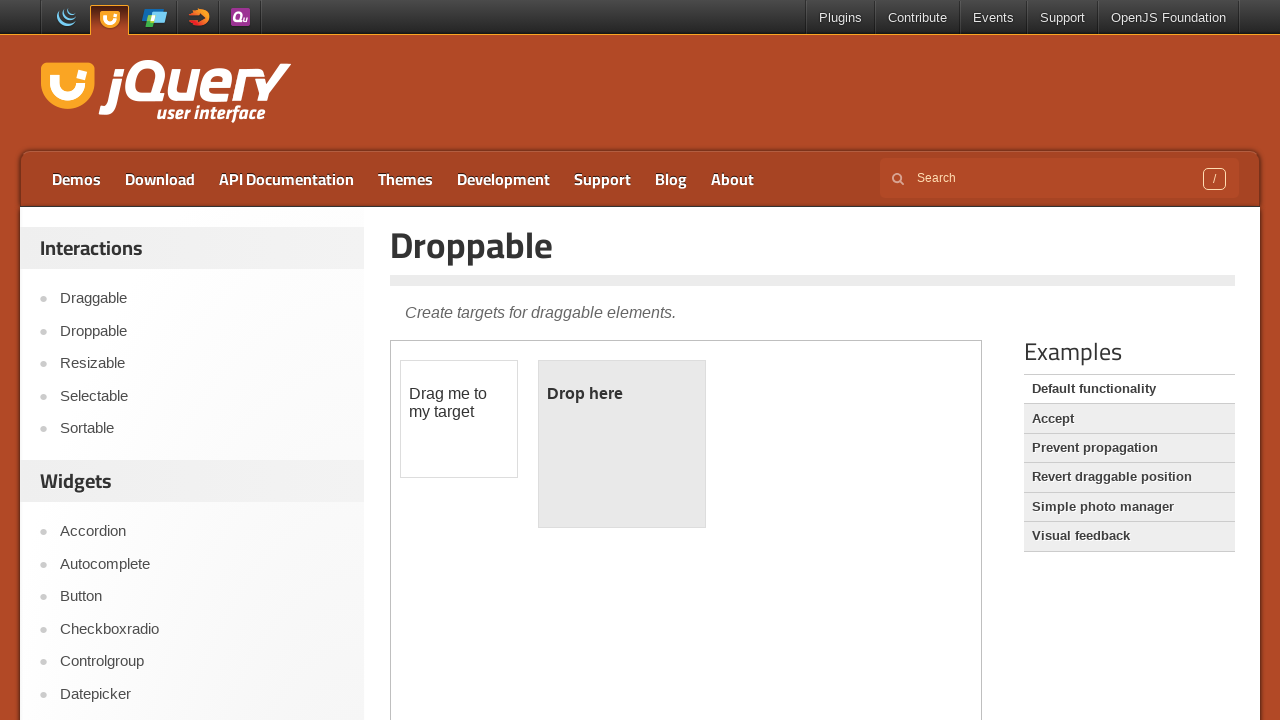

Located the droppable destination element (#droppable) within the iframe
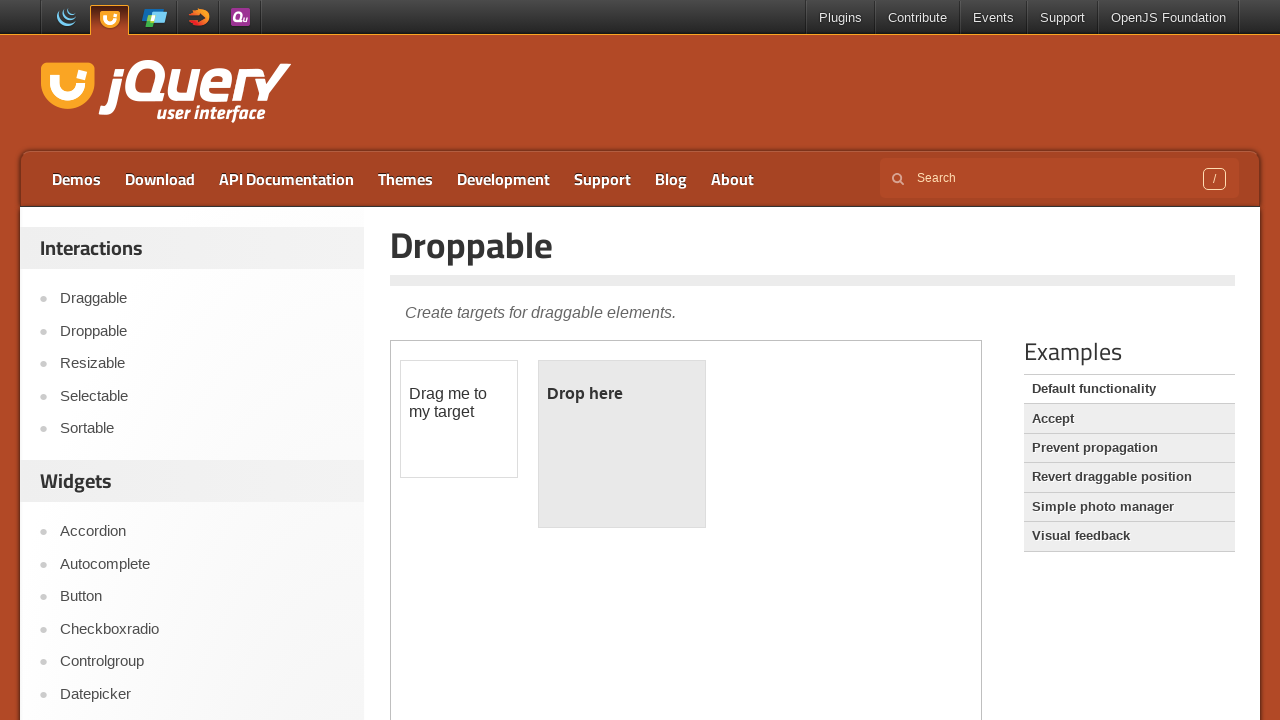

Dragged the source element onto the destination drop zone at (622, 444)
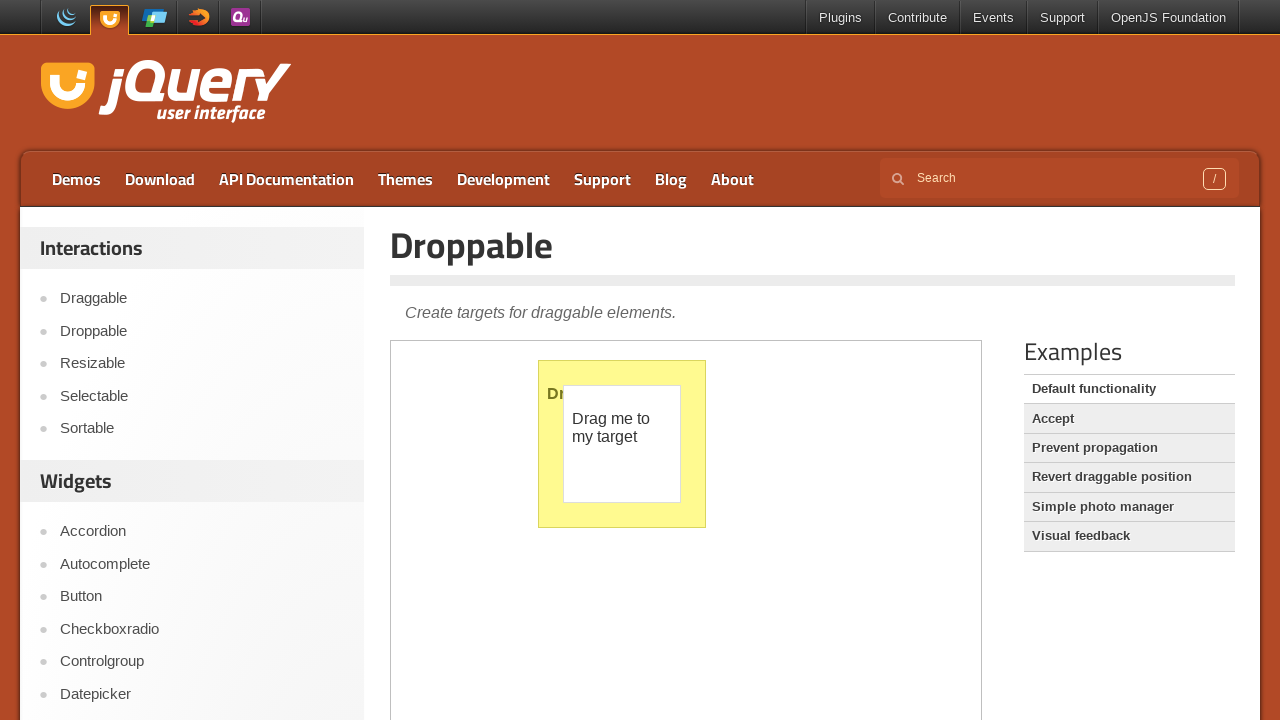

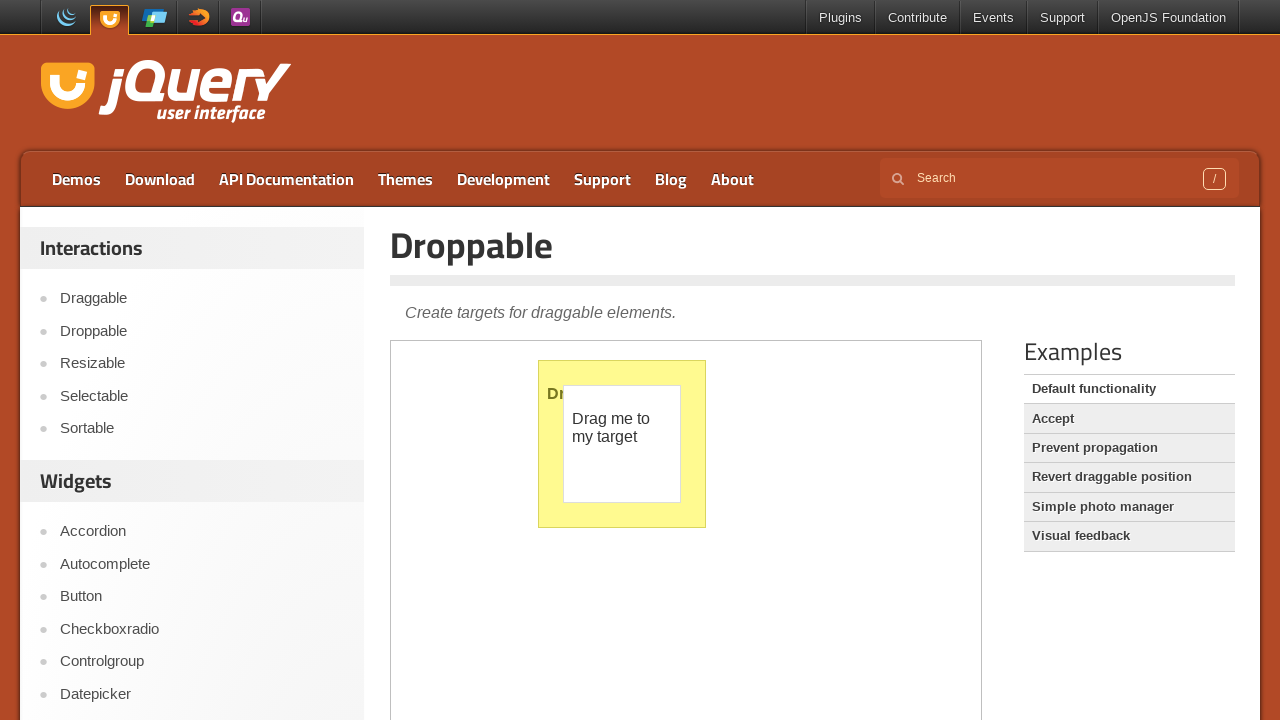